Simply navigates to the Itau bank homepage to verify the page loads

Starting URL: https://www.itau.com.br/

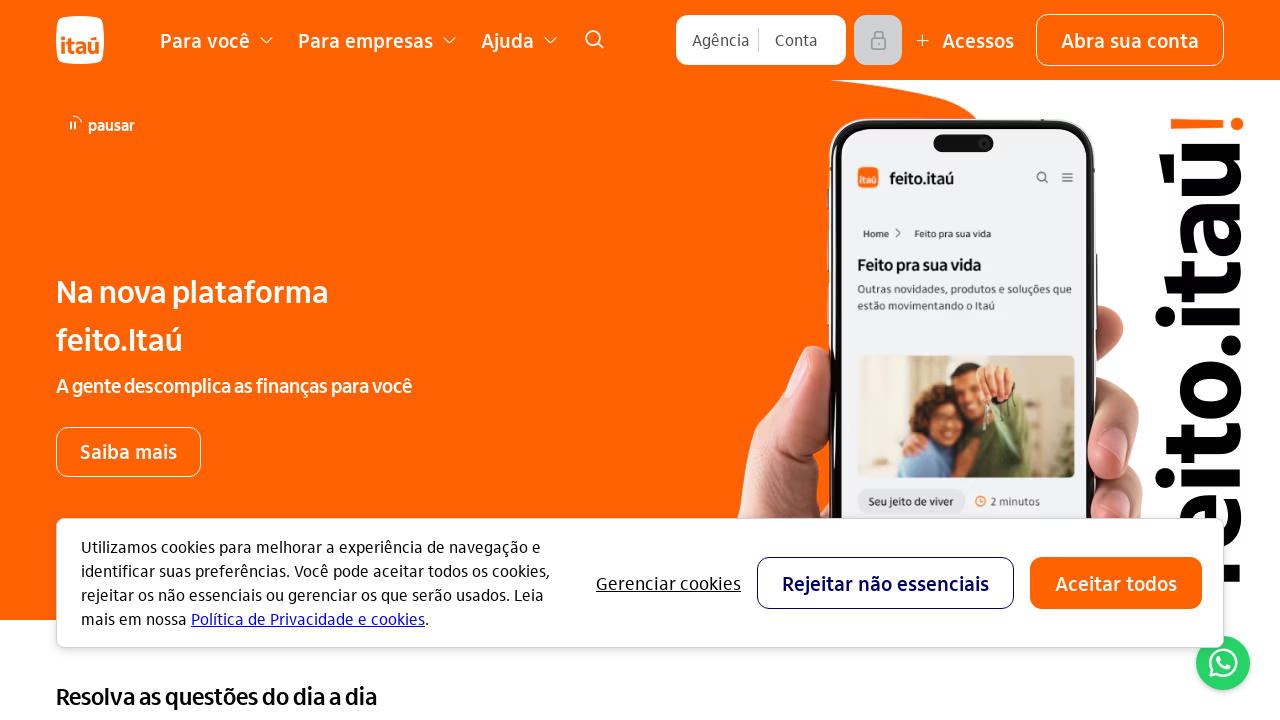

Waited for Itau homepage to load (DOM content loaded)
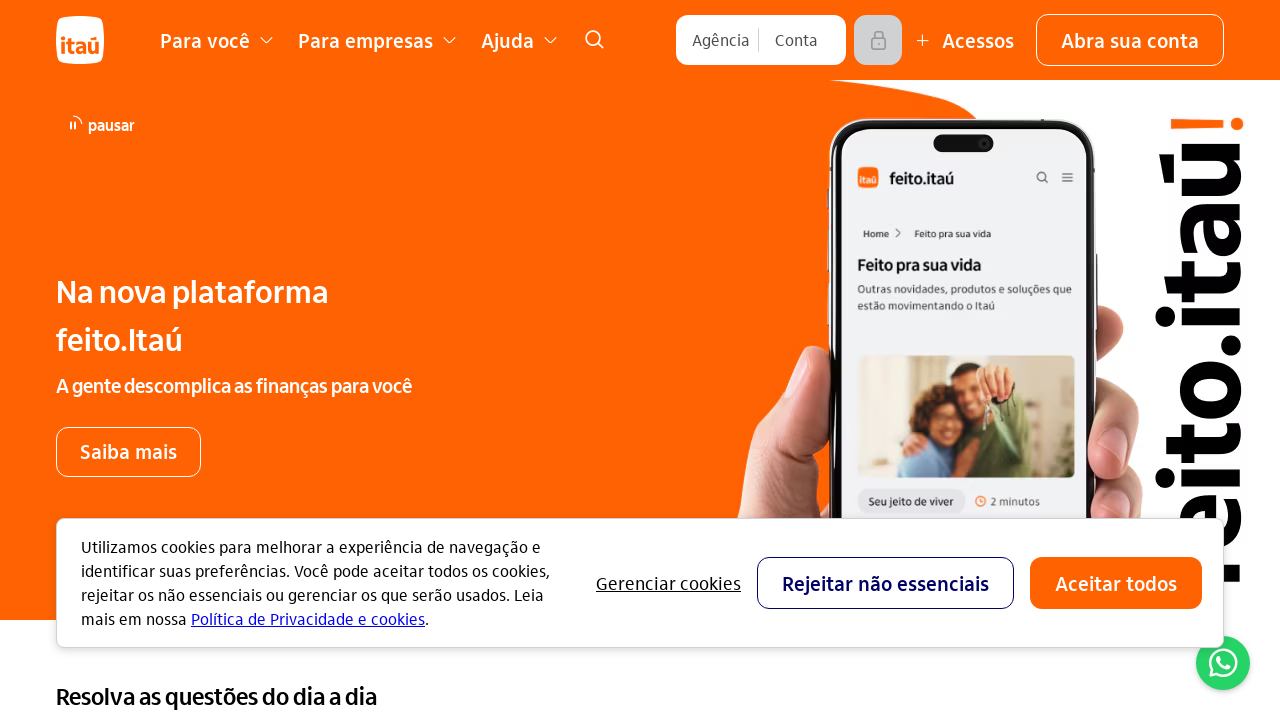

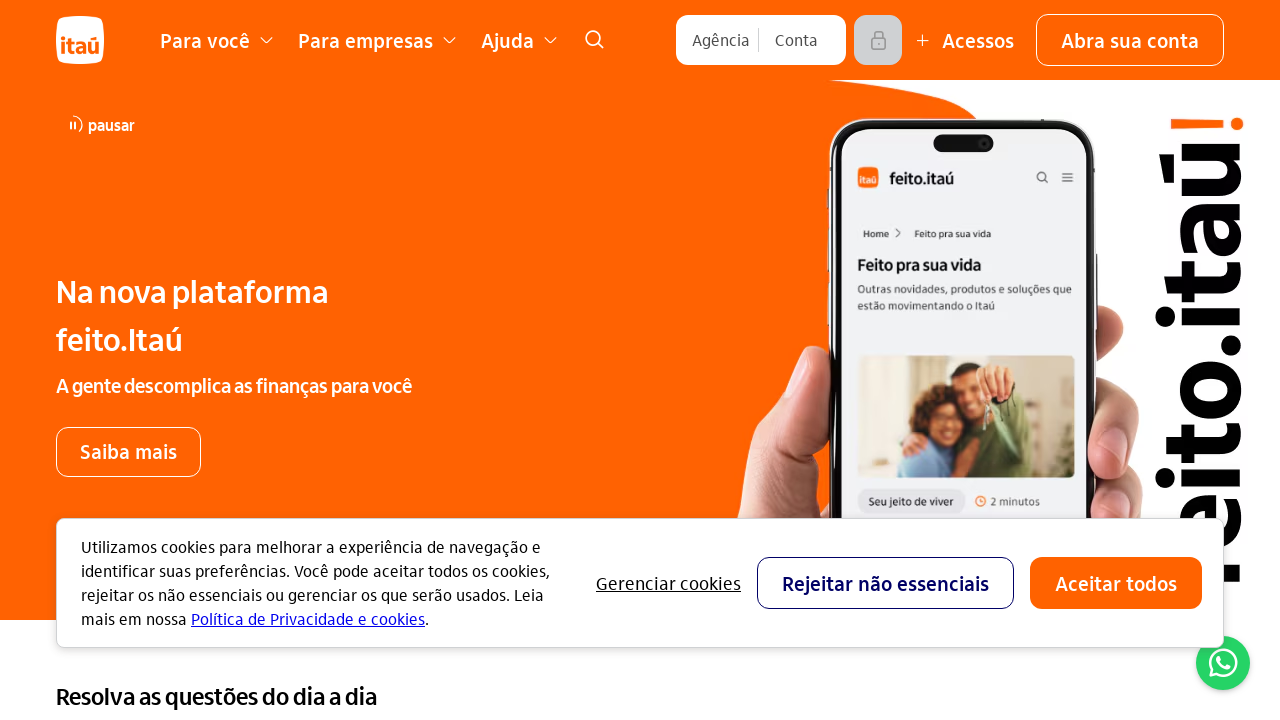